Tests adding an item to the shopping cart by selecting a Samsung Galaxy S6 phone, clicking add to cart, and verifying it appears in the cart.

Starting URL: https://www.demoblaze.com/index.html

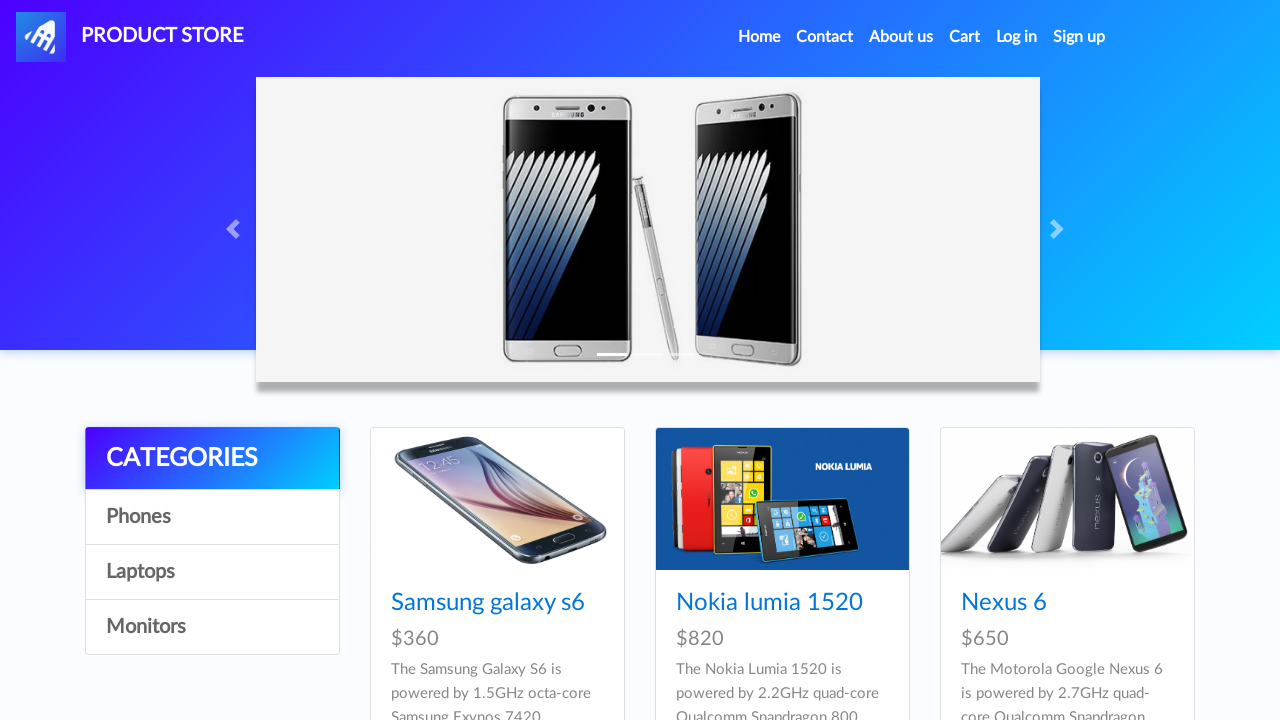

Clicked on Samsung Galaxy S6 product link at (488, 603) on internal:role=link[name="Samsung galaxy s6"i]
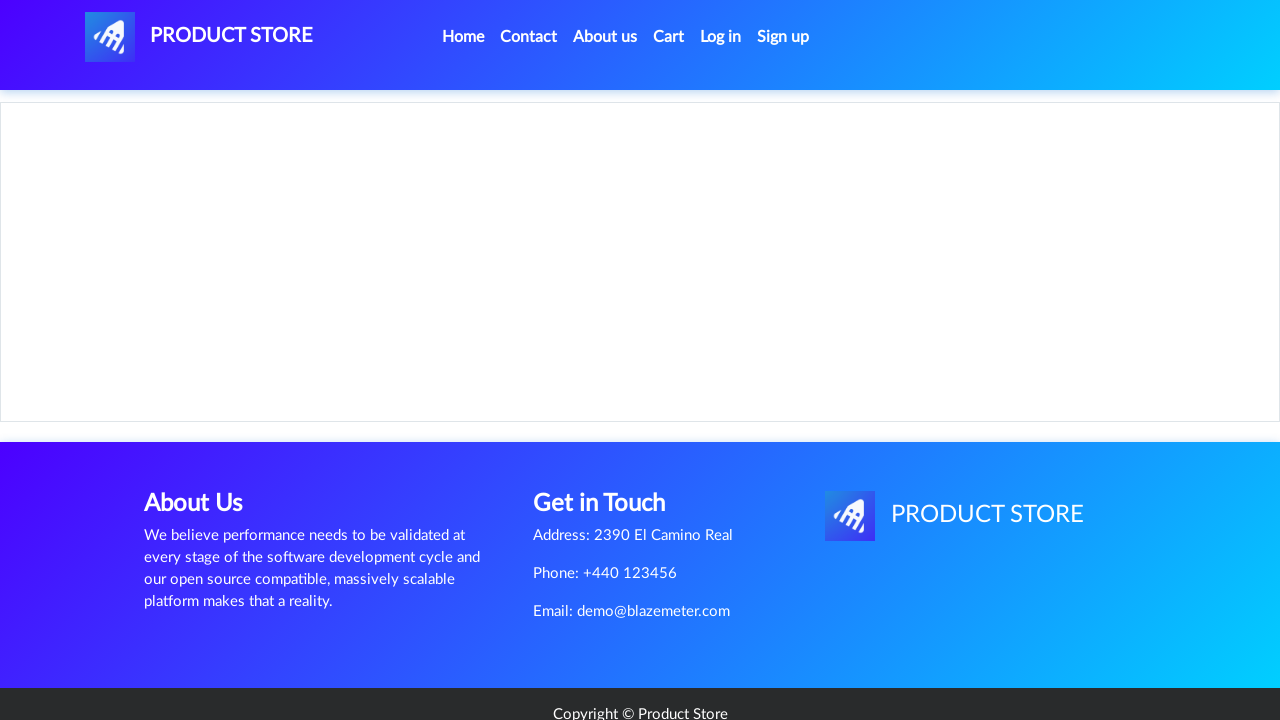

Clicked 'Add to cart' button at (610, 440) on internal:role=link[name="Add to cart"i]
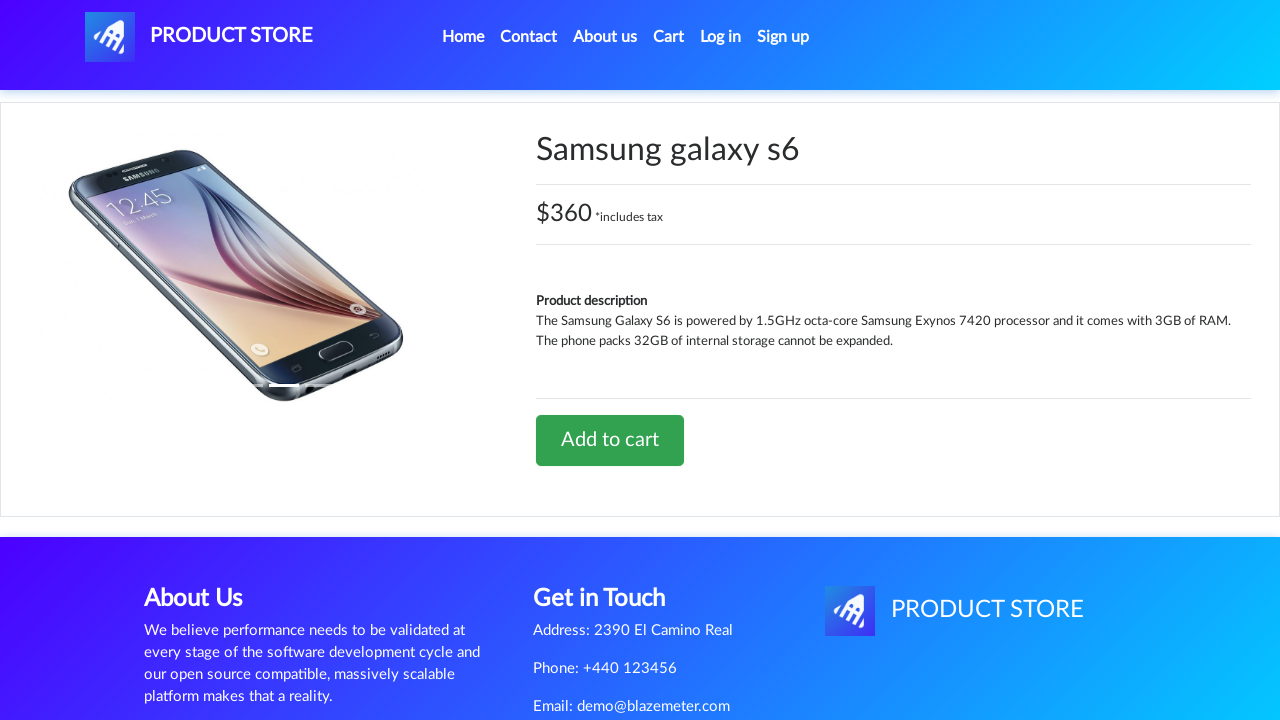

Set up dialog handler to accept confirmations
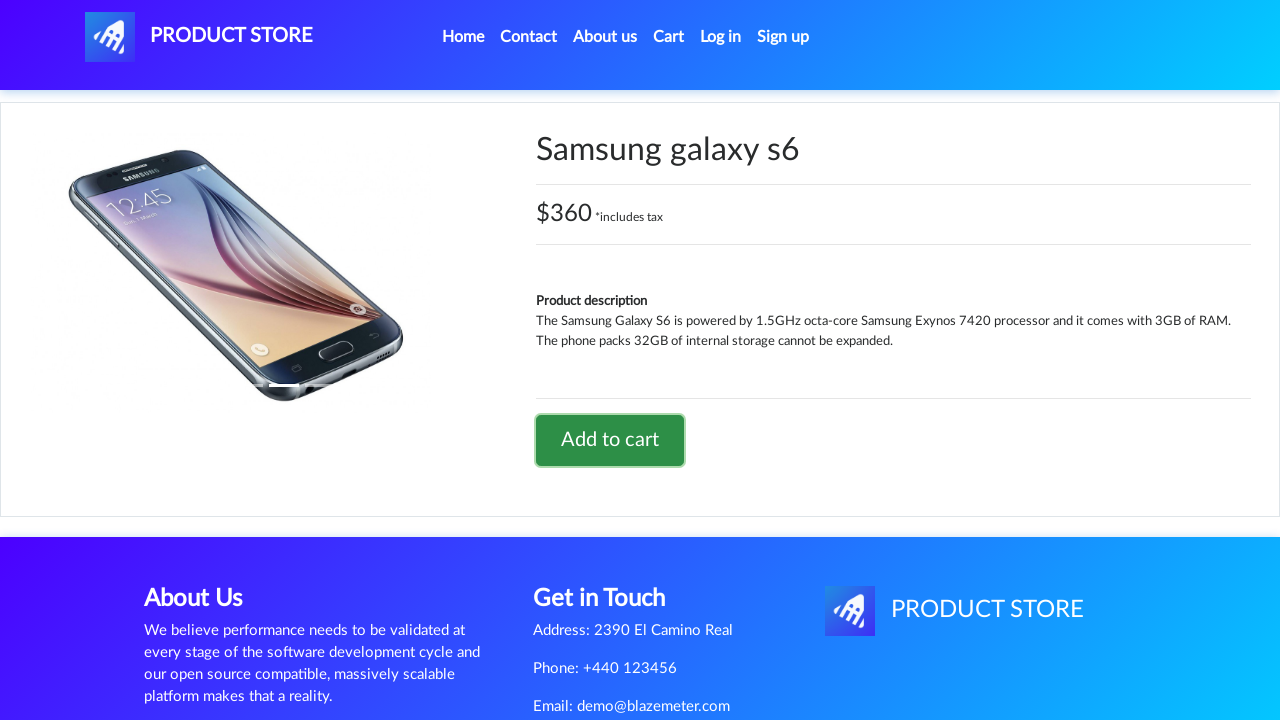

Waited for dialog to appear and be handled
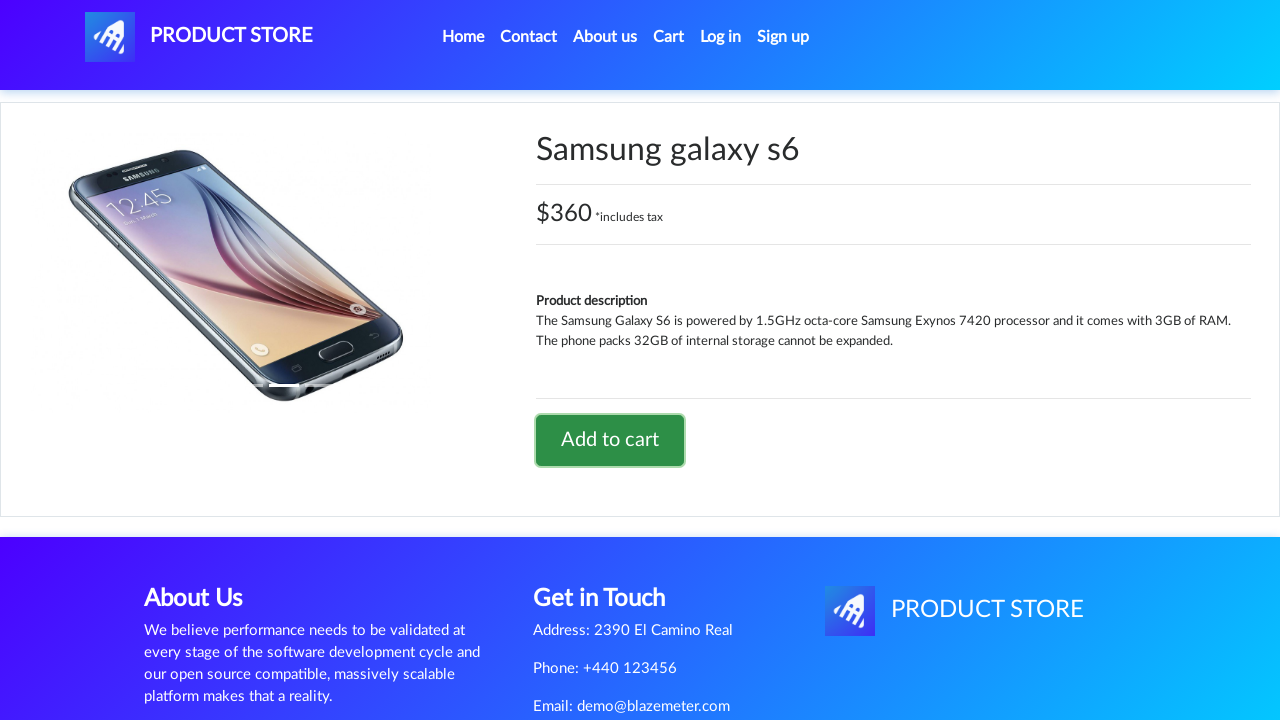

Clicked 'Cart' link to view shopping cart at (669, 37) on internal:role=link[name="Cart"s]
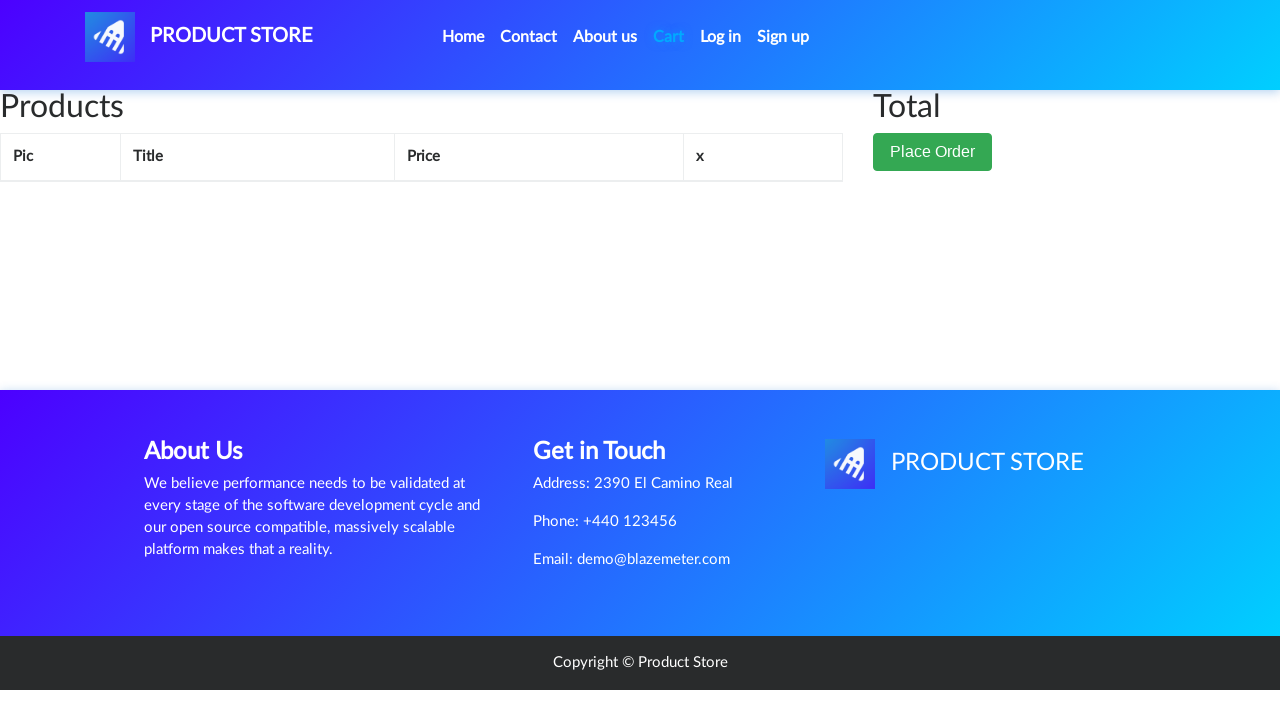

Verified Samsung Galaxy S6 appears in cart
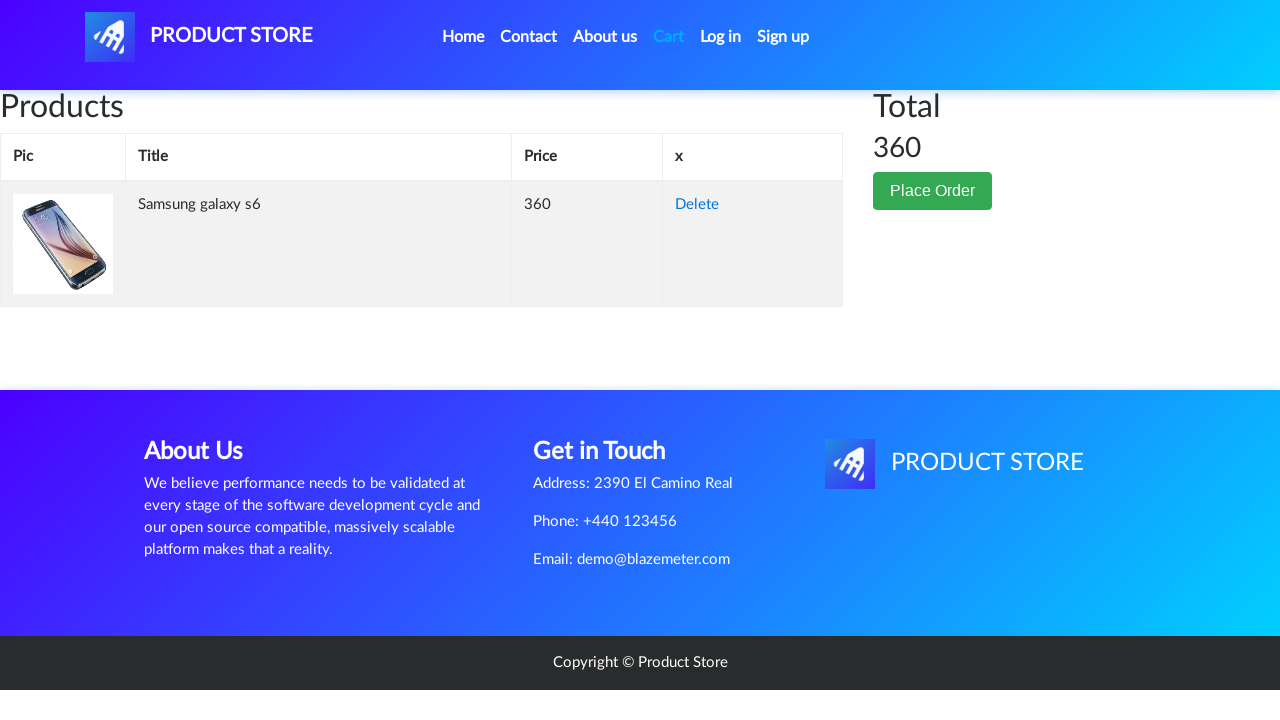

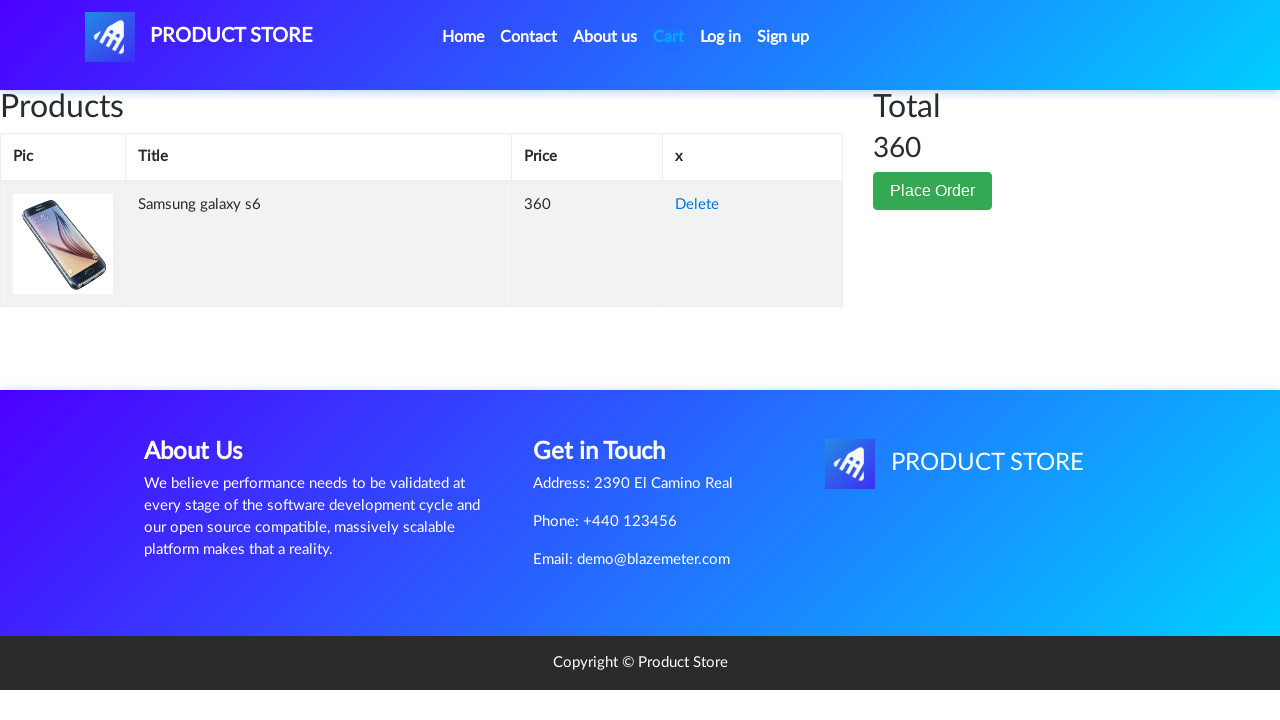